Tests various JavaScript alert dialogs including prompt, confirm, and timed alerts

Starting URL: https://demoqa.com/alerts

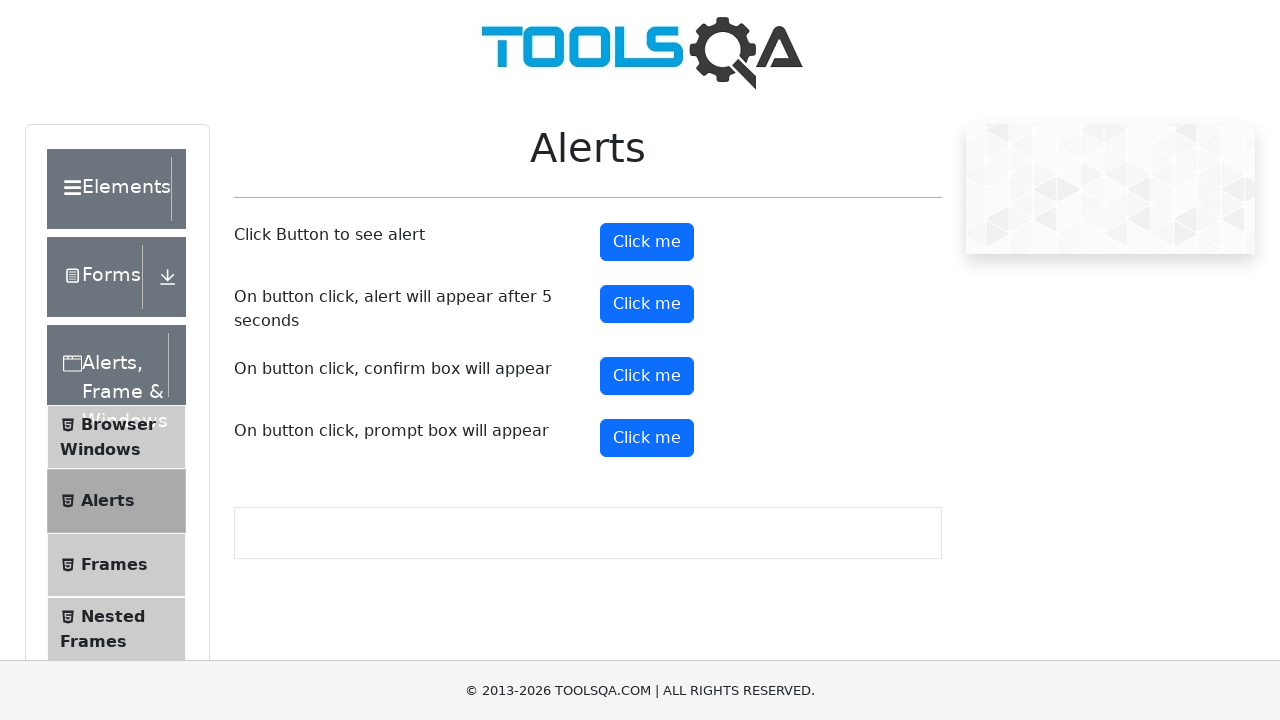

Set up dialog handler to accept prompt with 'Jakub'
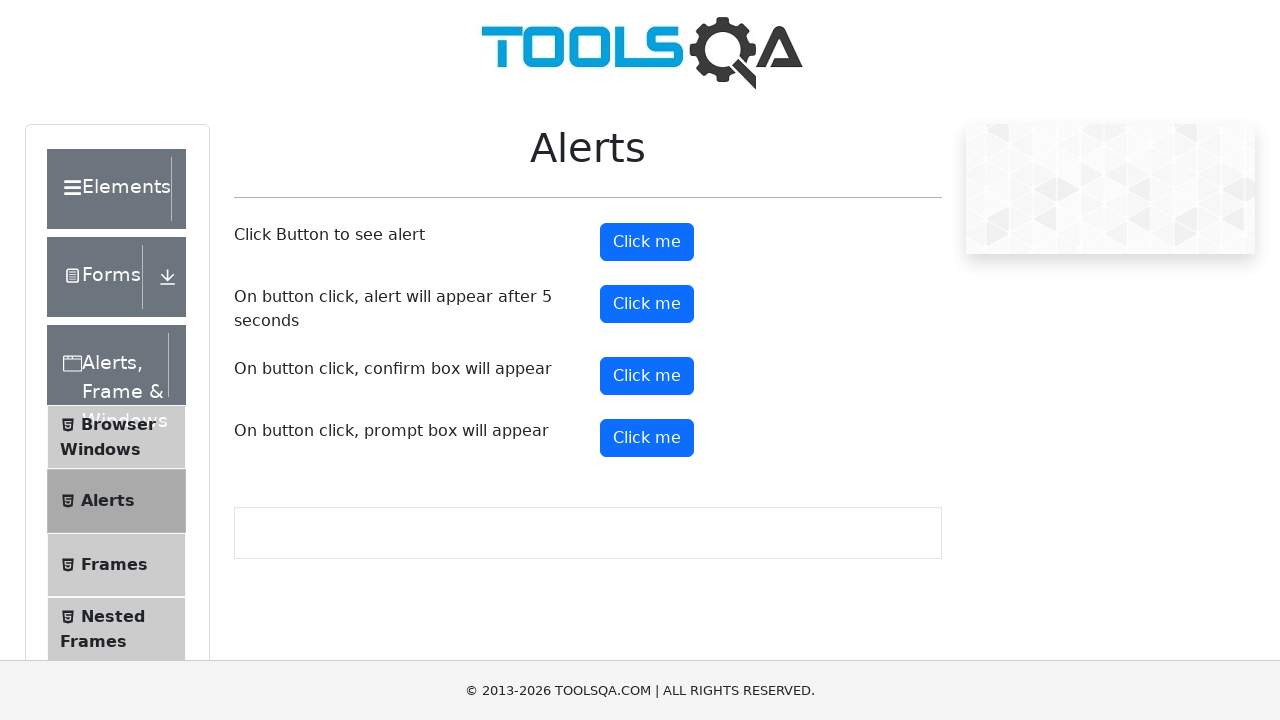

Clicked prompt button to trigger JavaScript prompt dialog at (647, 438) on #promtButton
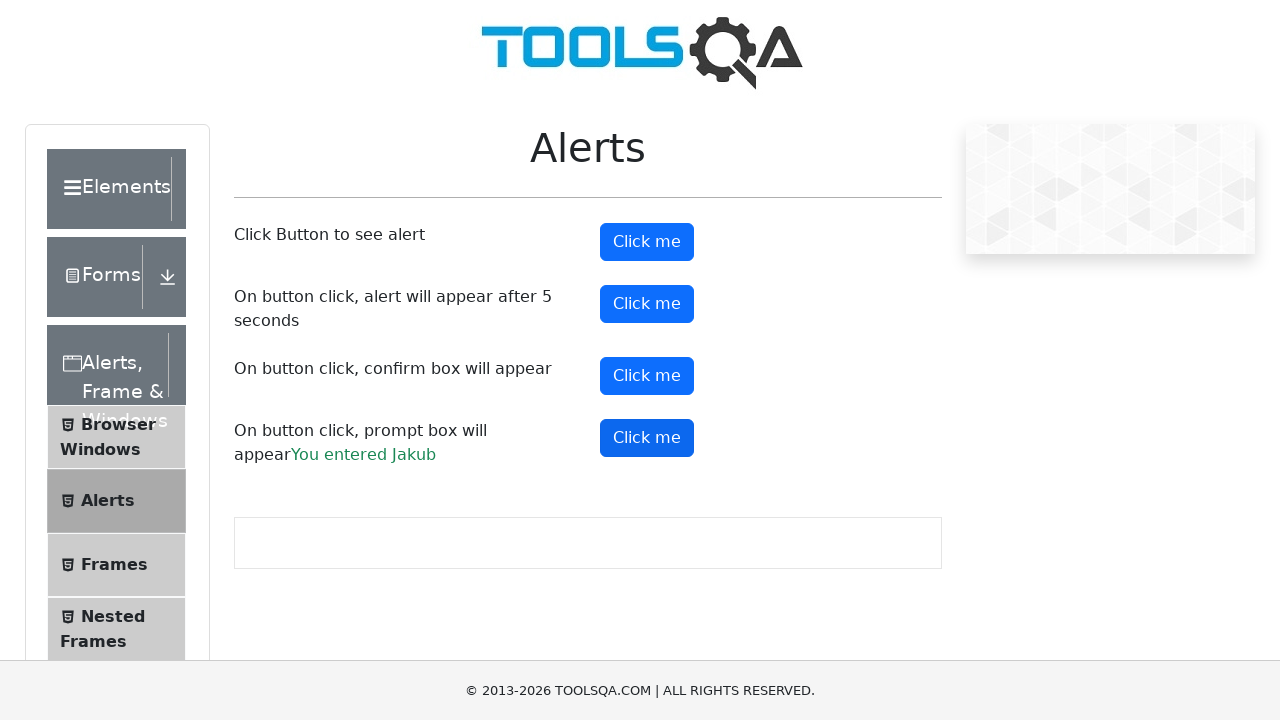

Clicked confirm button to trigger confirmation dialog at (647, 376) on #confirmButton
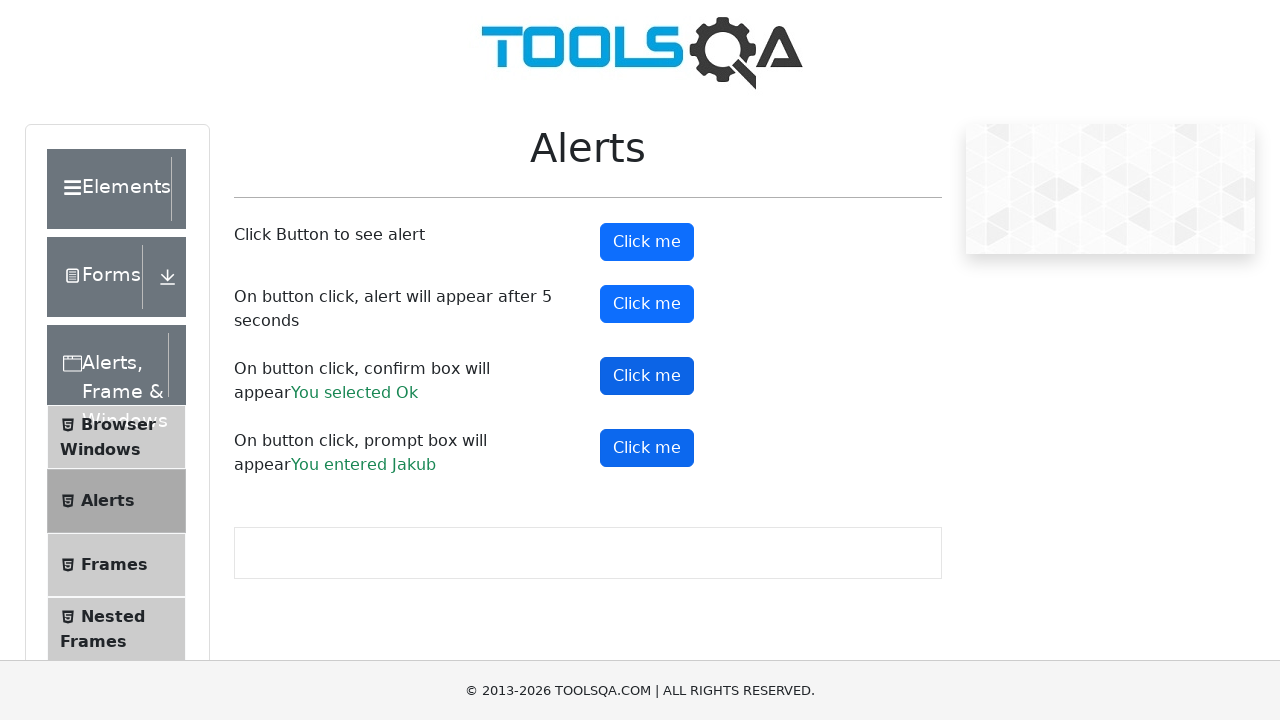

Clicked timer alert button to trigger timed alert at (647, 304) on #timerAlertButton
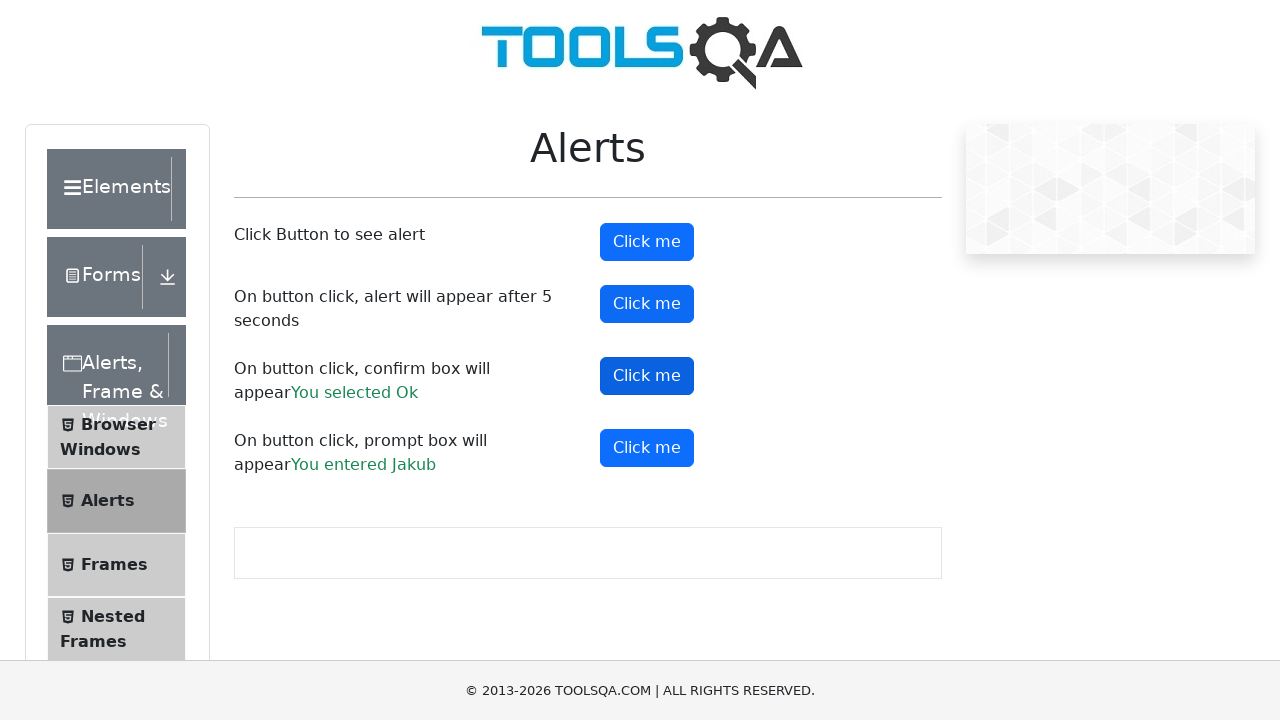

Waited 5001ms for timed alert to appear
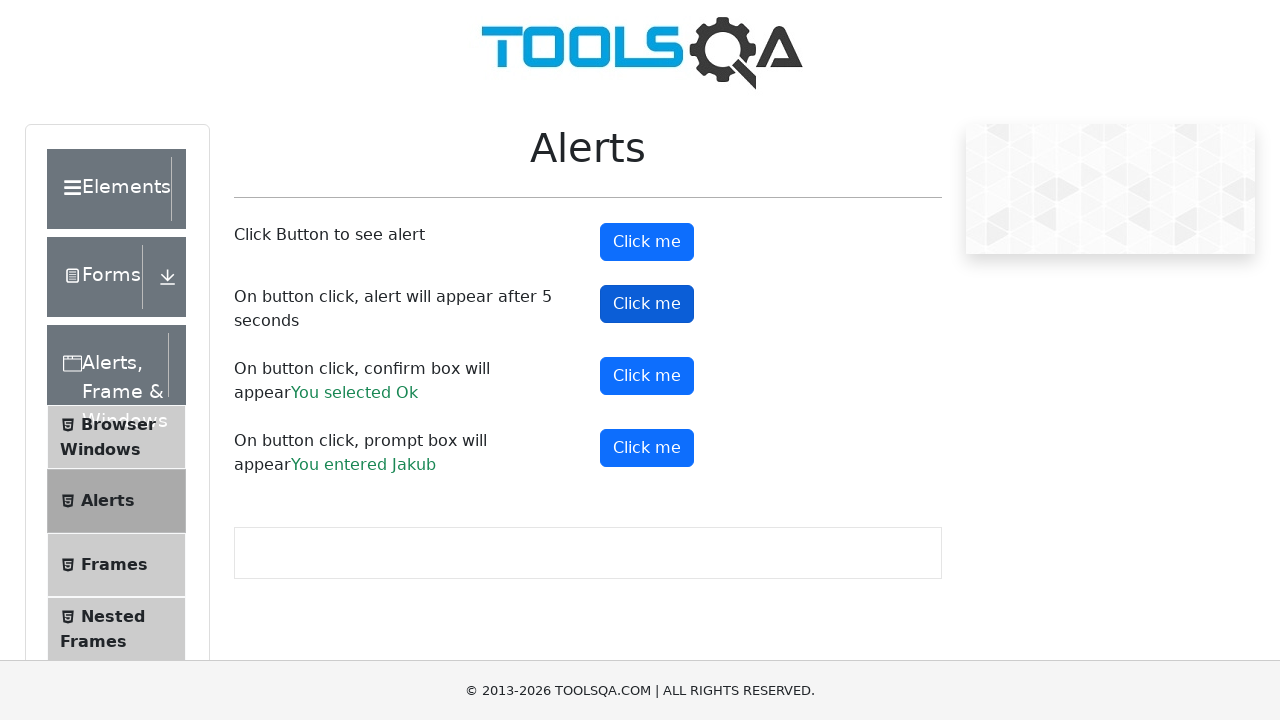

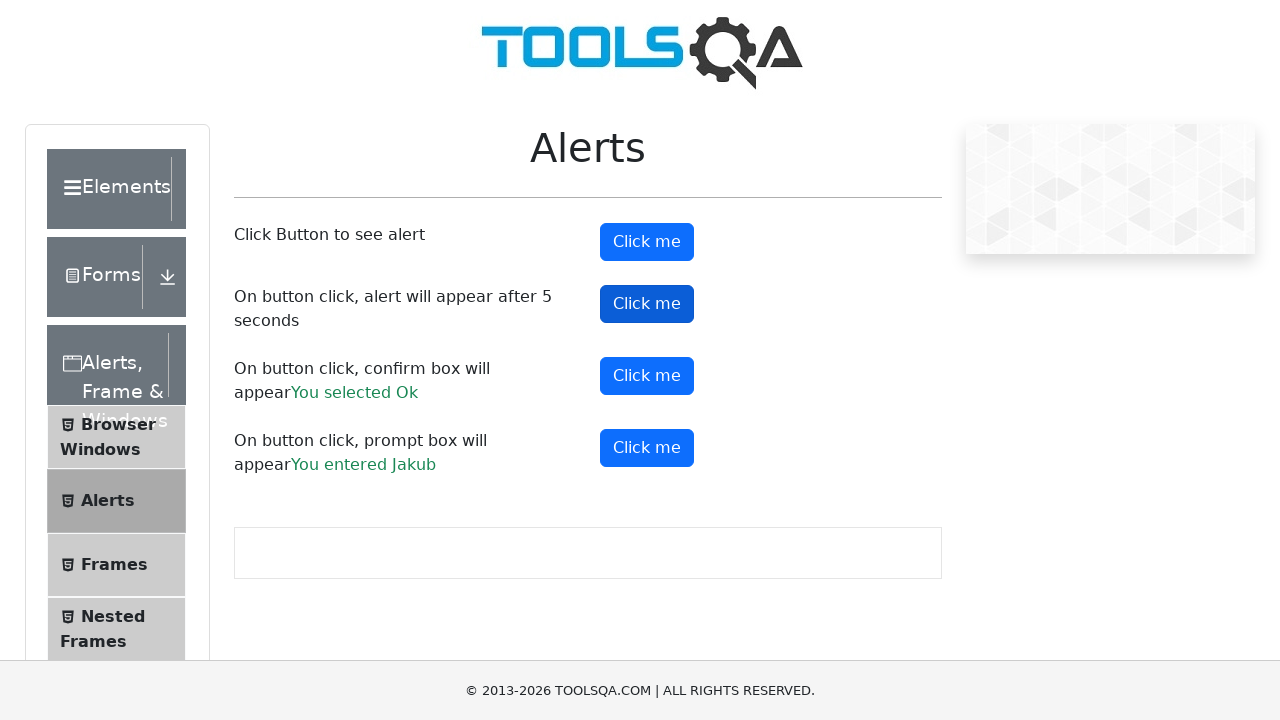